Tests an e-commerce flow by searching for products, adding them to cart, proceeding to checkout, and applying a promo code

Starting URL: https://rahulshettyacademy.com/seleniumPractise/#/

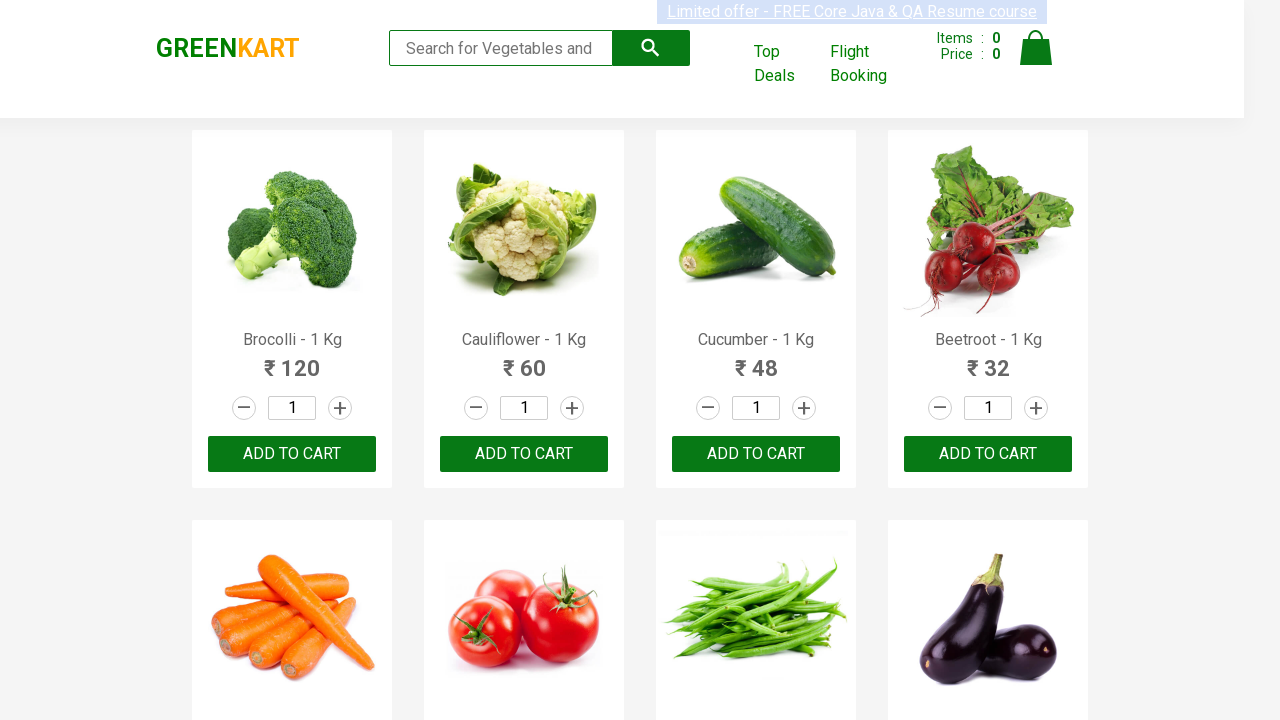

Filled search field with 'ber' to filter products on input.search-keyword
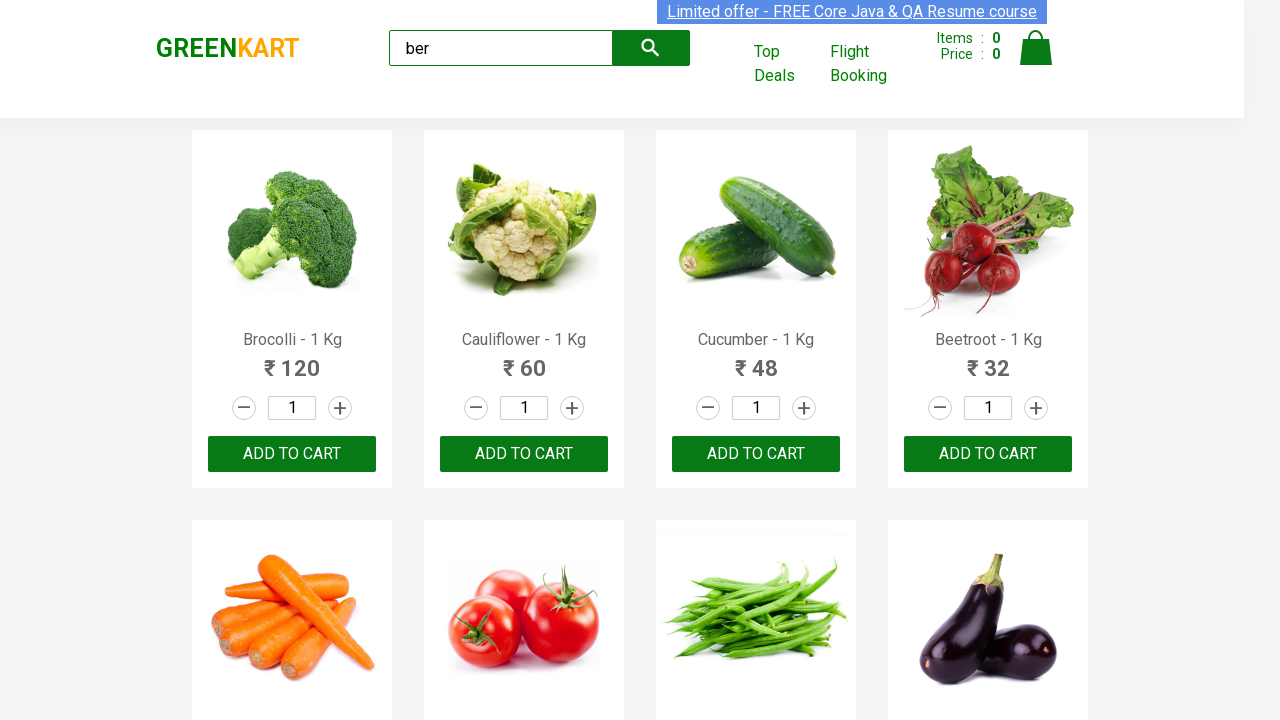

Waited 4 seconds for search results to filter
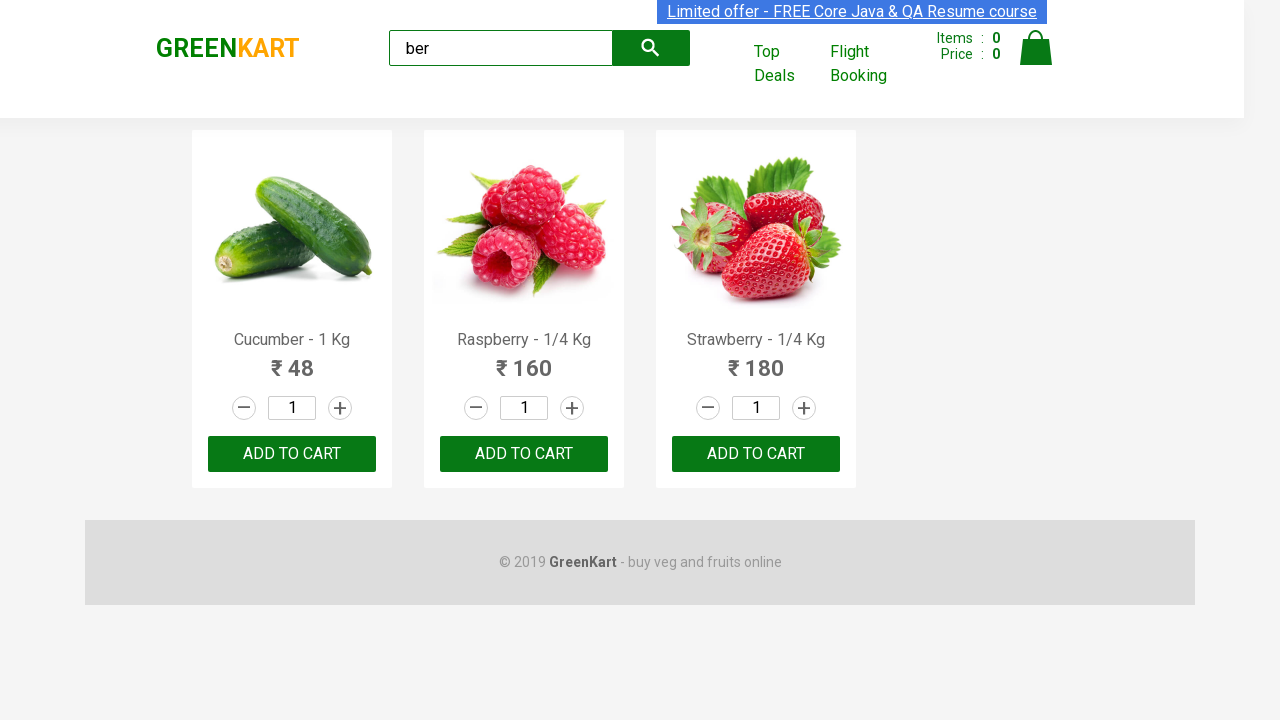

Verified that 3 products are displayed matching the search criteria
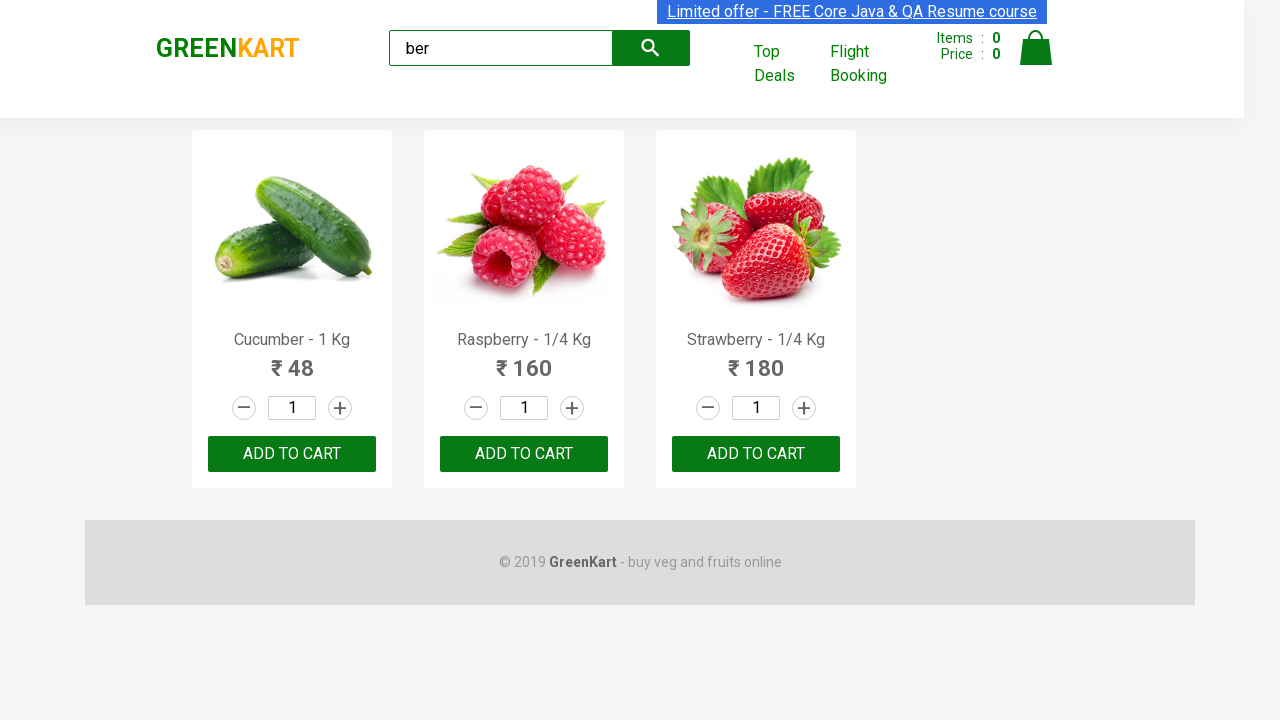

Clicked 'Add to Cart' button for product 1 at (292, 454) on xpath=//div[@class='product-action']/button >> nth=0
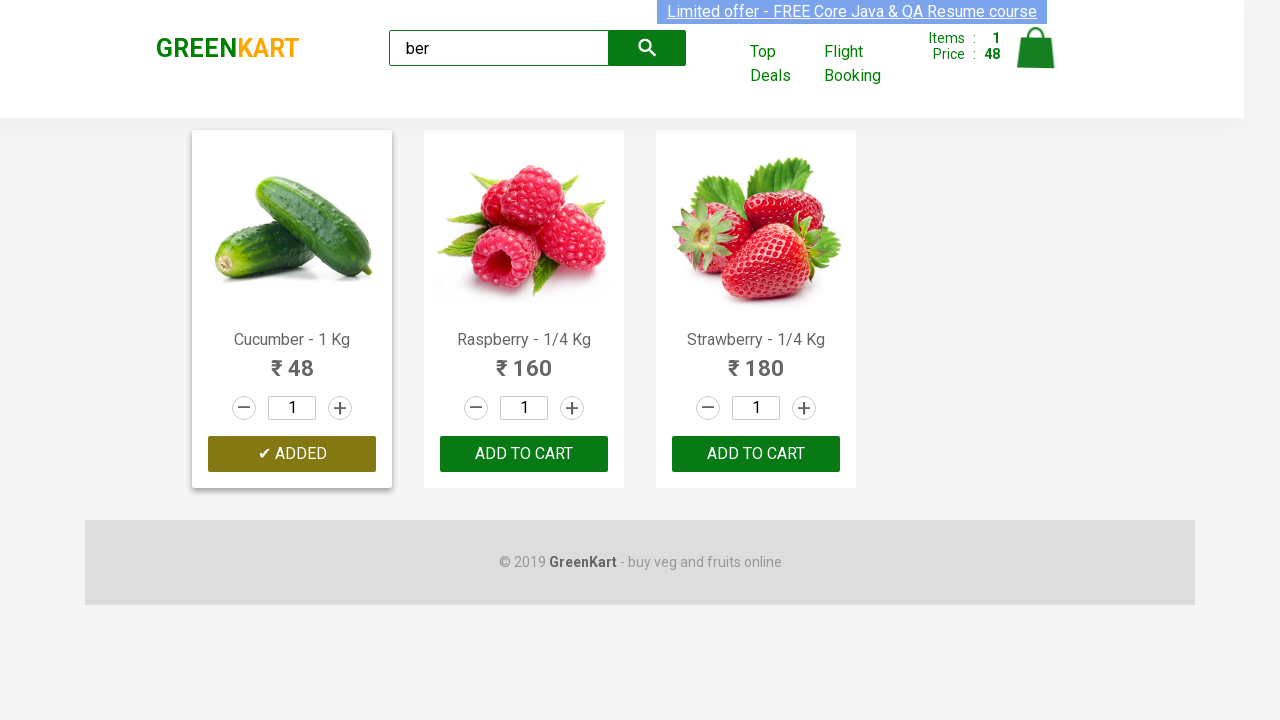

Clicked 'Add to Cart' button for product 2 at (524, 454) on xpath=//div[@class='product-action']/button >> nth=1
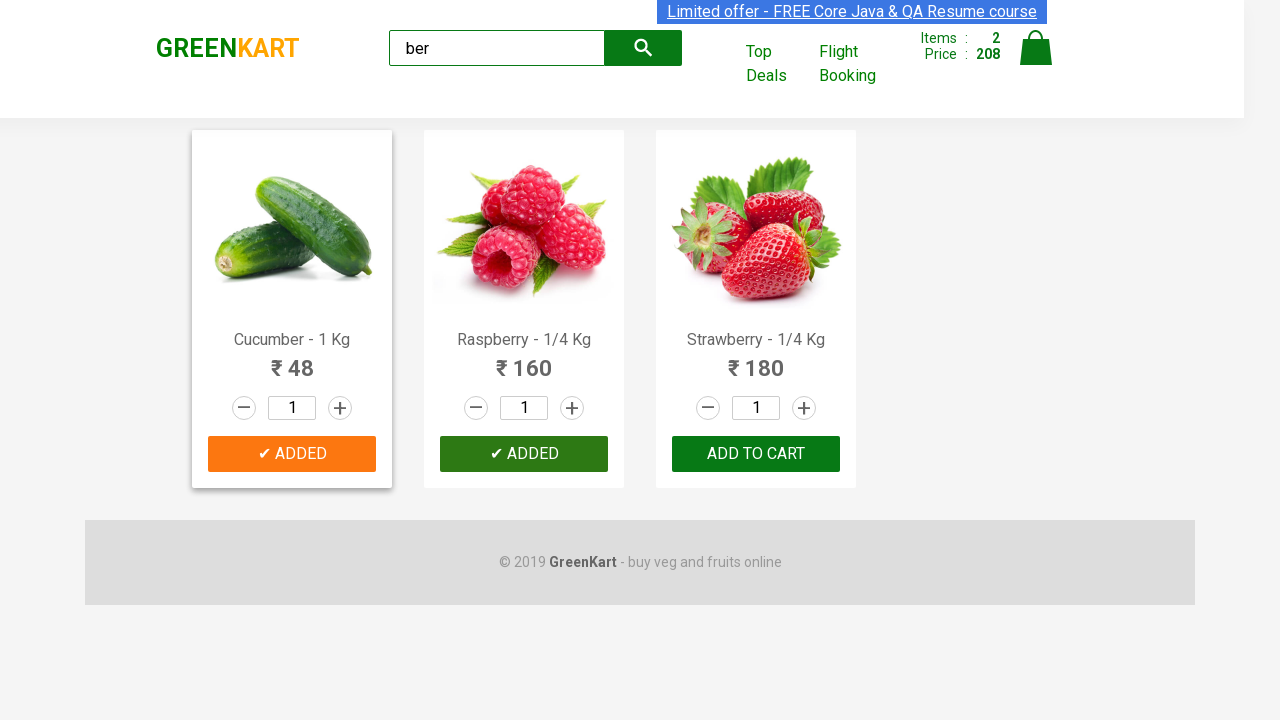

Clicked 'Add to Cart' button for product 3 at (756, 454) on xpath=//div[@class='product-action']/button >> nth=2
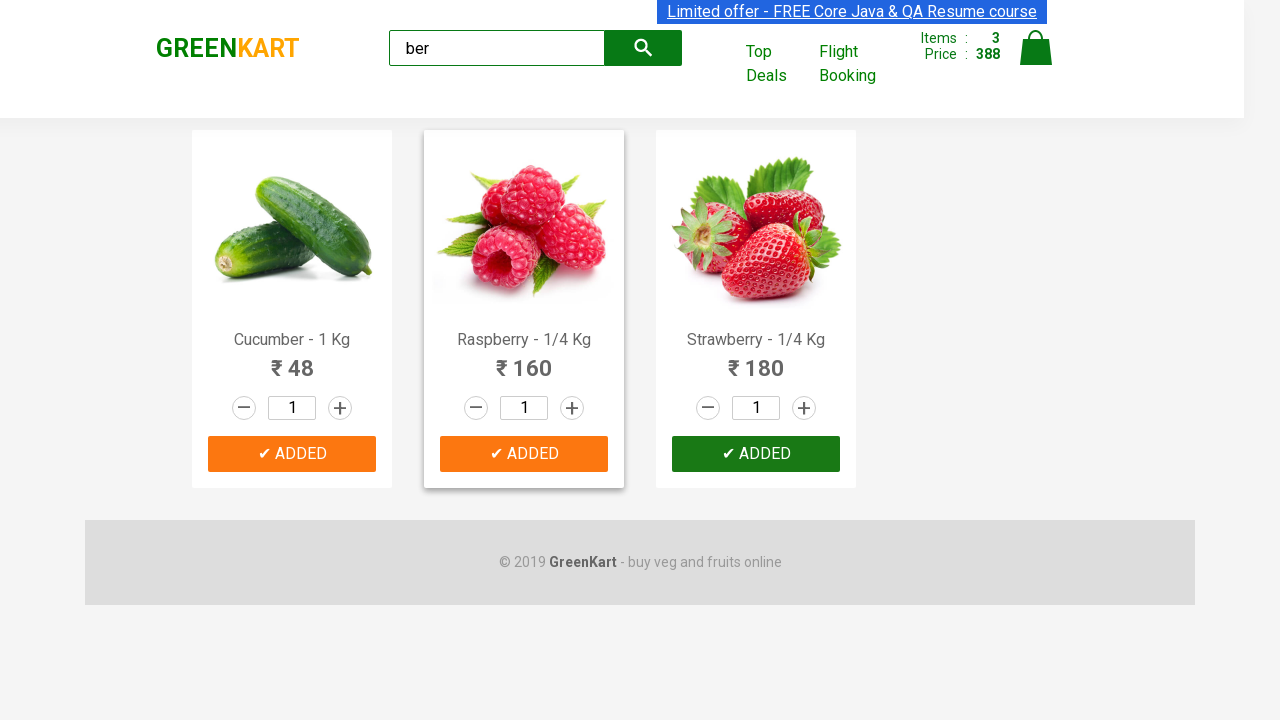

Clicked on the cart icon to view cart at (1036, 59) on a.cart-icon
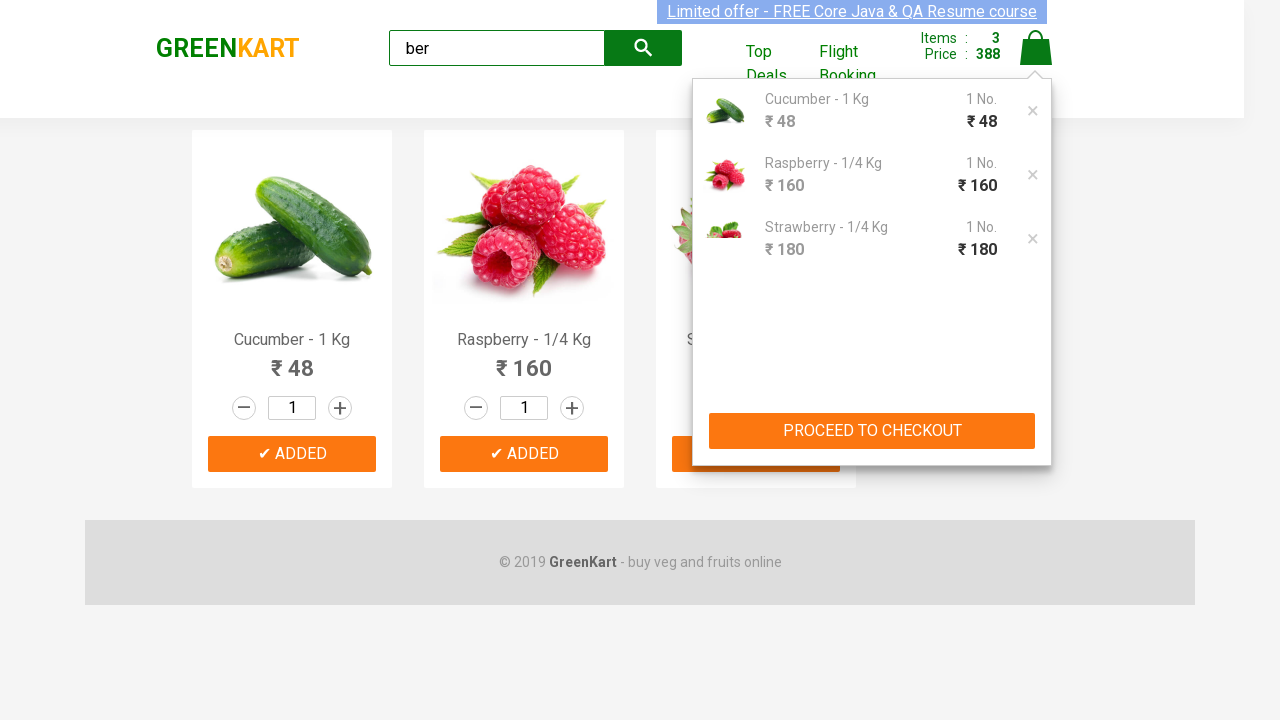

Clicked 'PROCEED TO CHECKOUT' button at (872, 431) on xpath=//button[text()='PROCEED TO CHECKOUT']
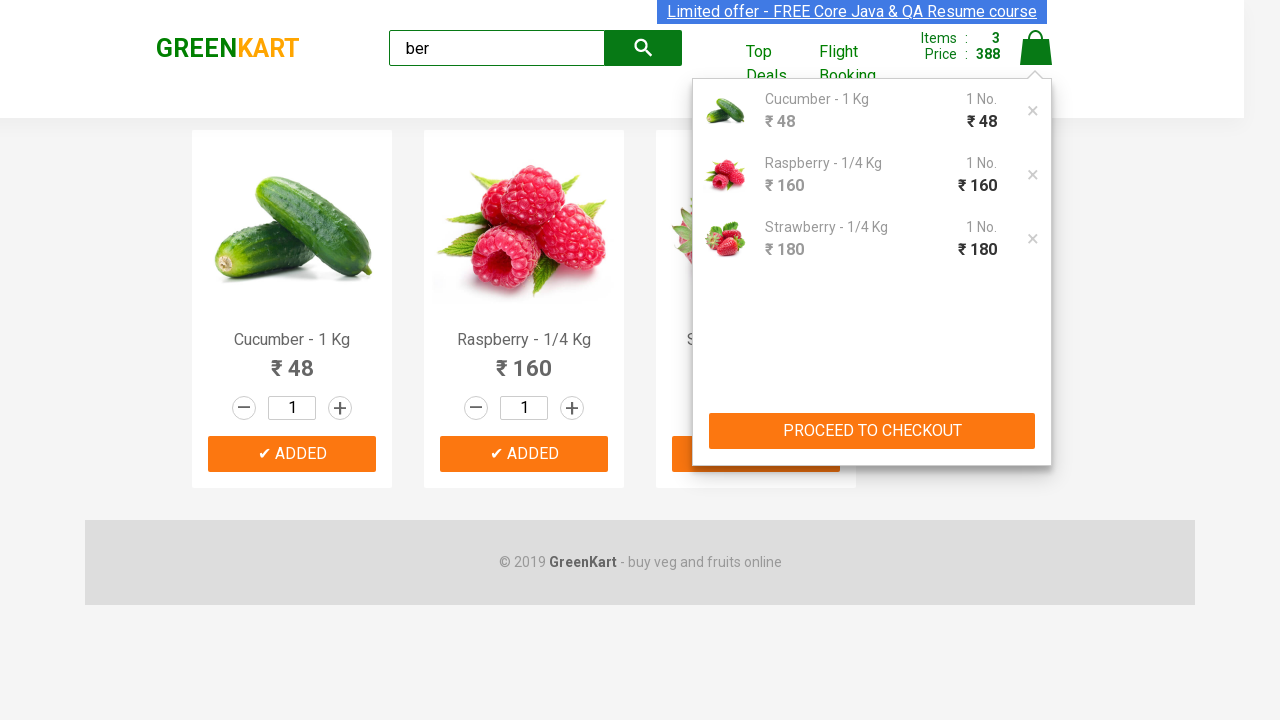

Promo code input field appeared on checkout page
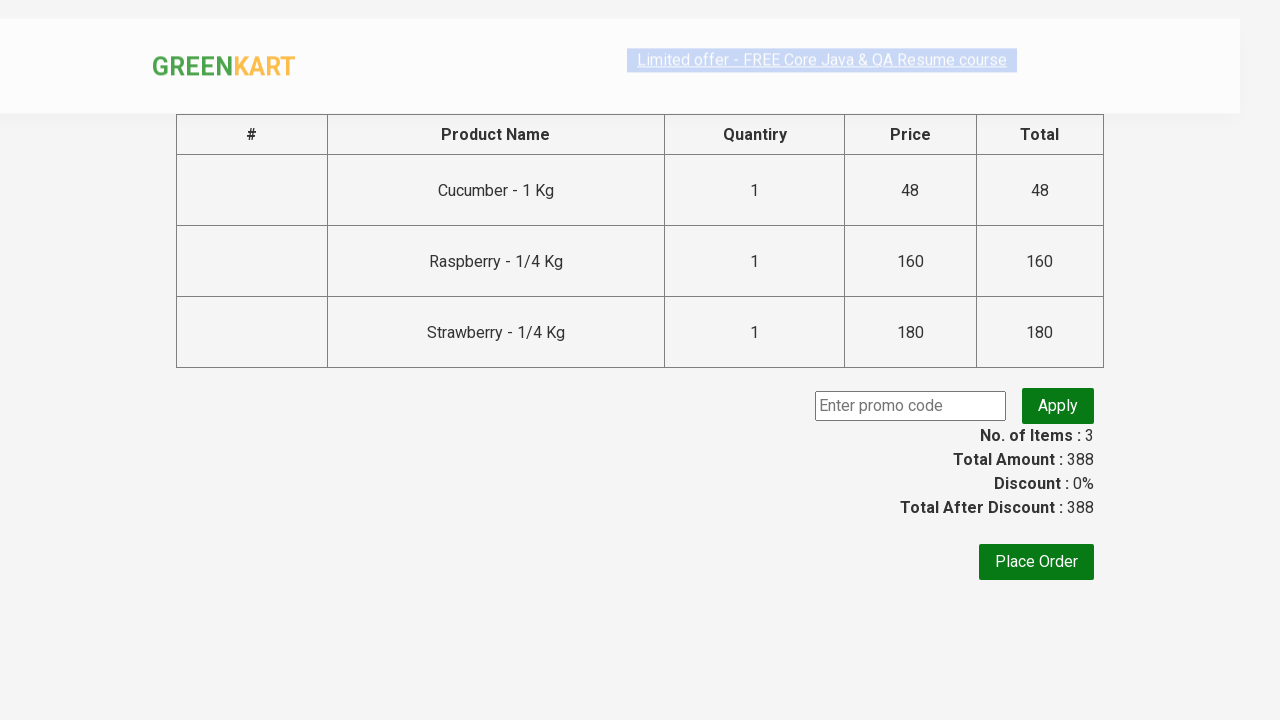

Filled promo code field with 'rahulshettyacademy' on input.promocode
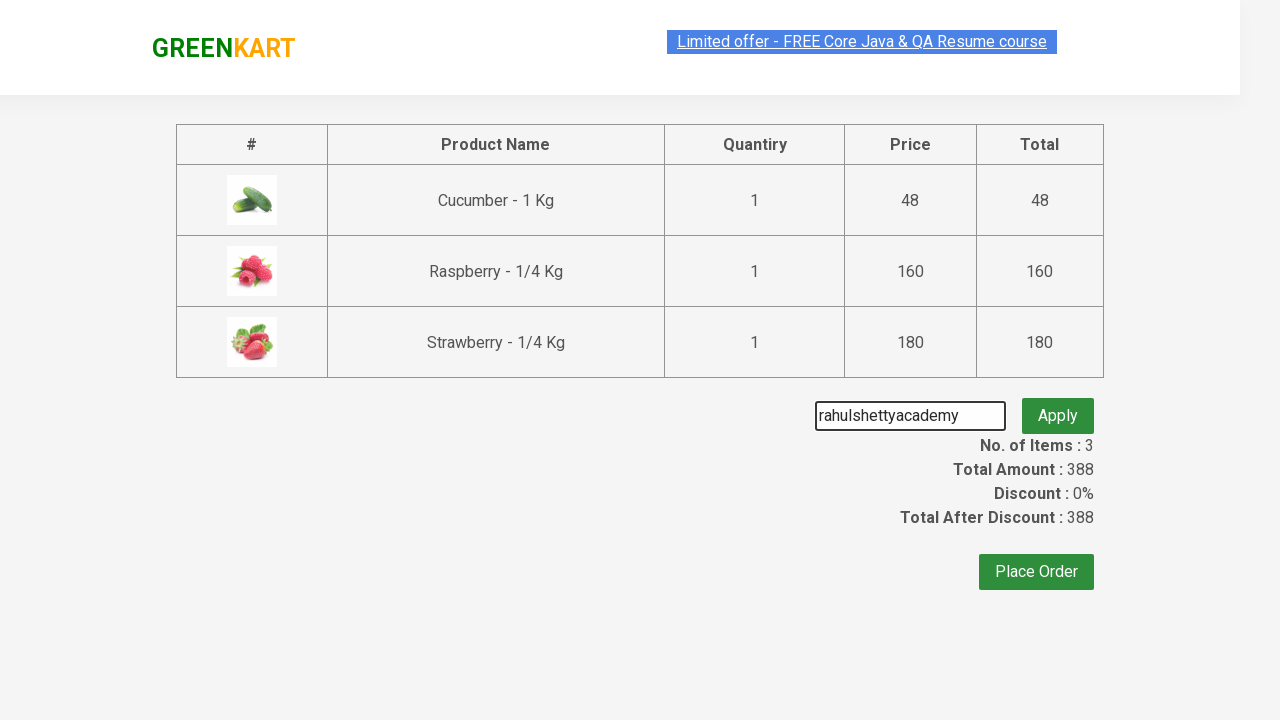

Clicked the 'Apply' button to submit promo code at (1058, 406) on .promoBtn
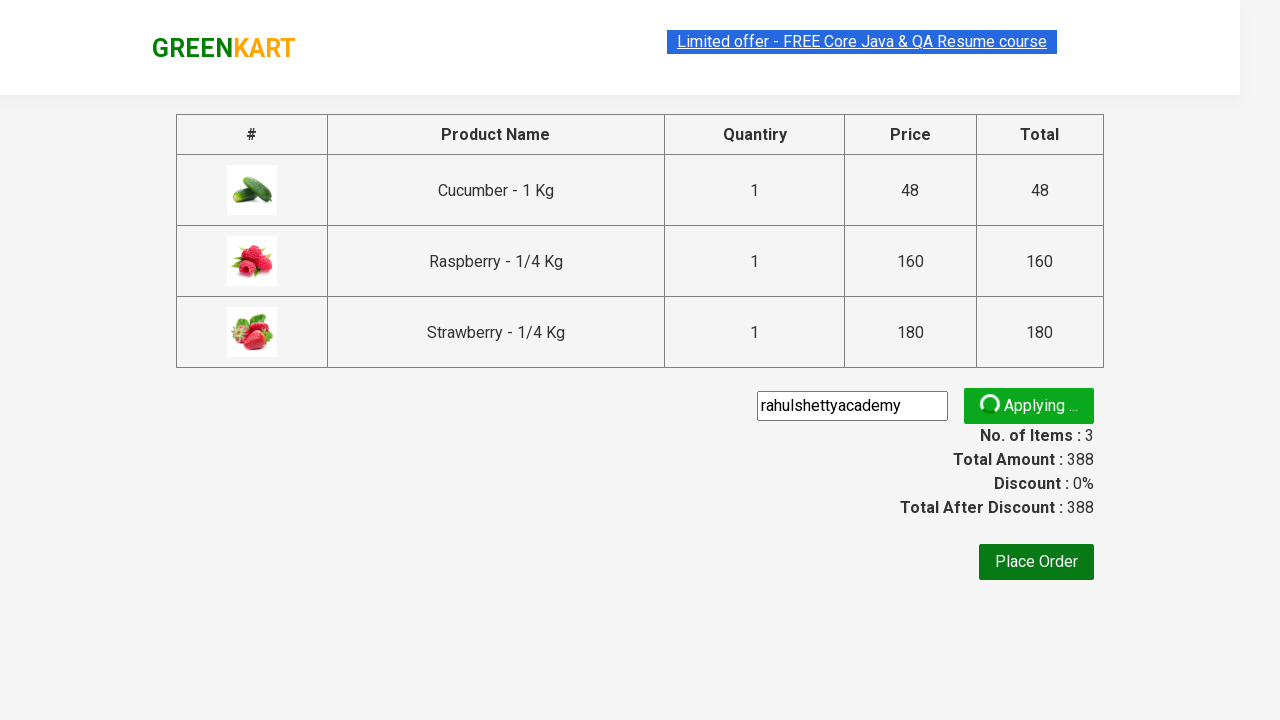

Promo code validation message appeared
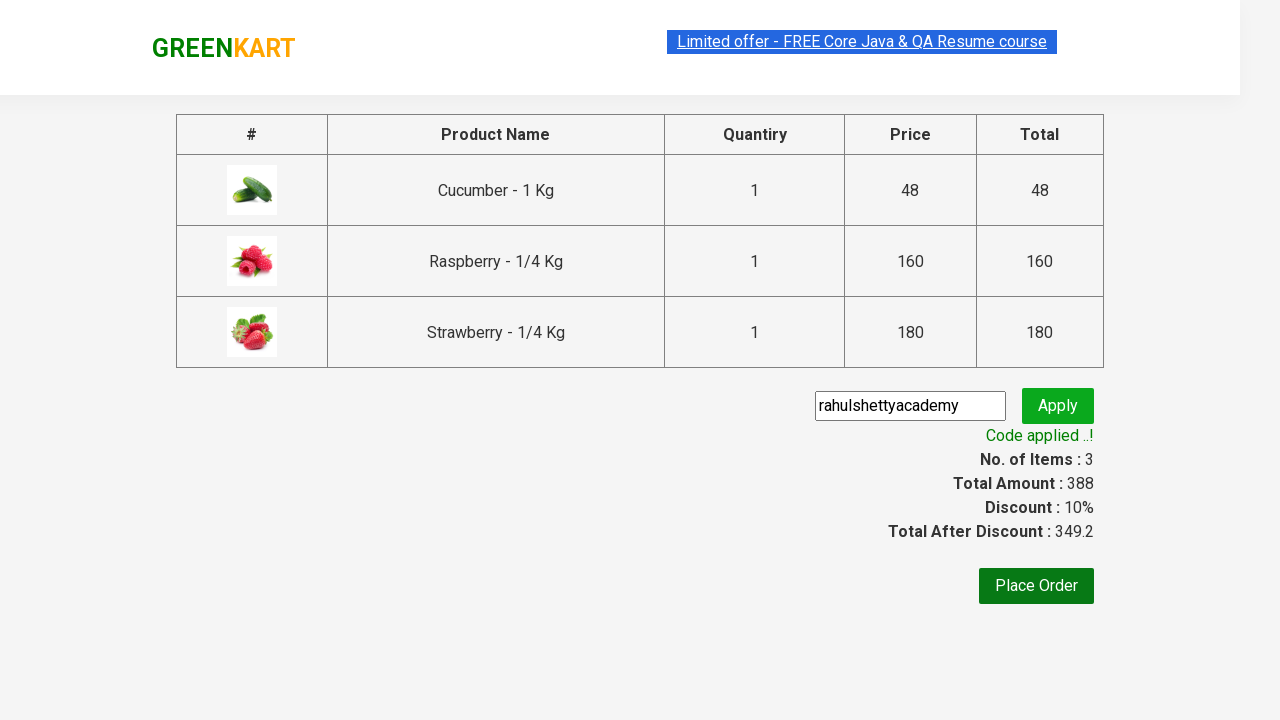

Retrieved promo message: 'Code applied ..!'
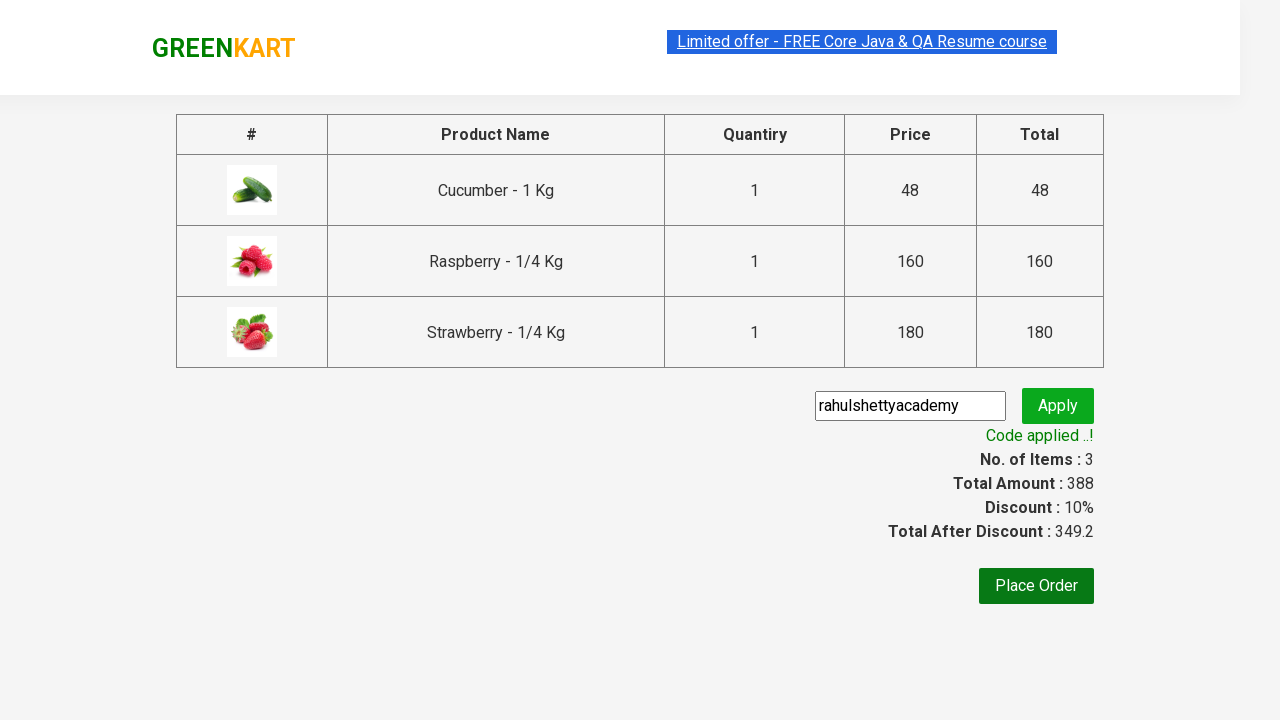

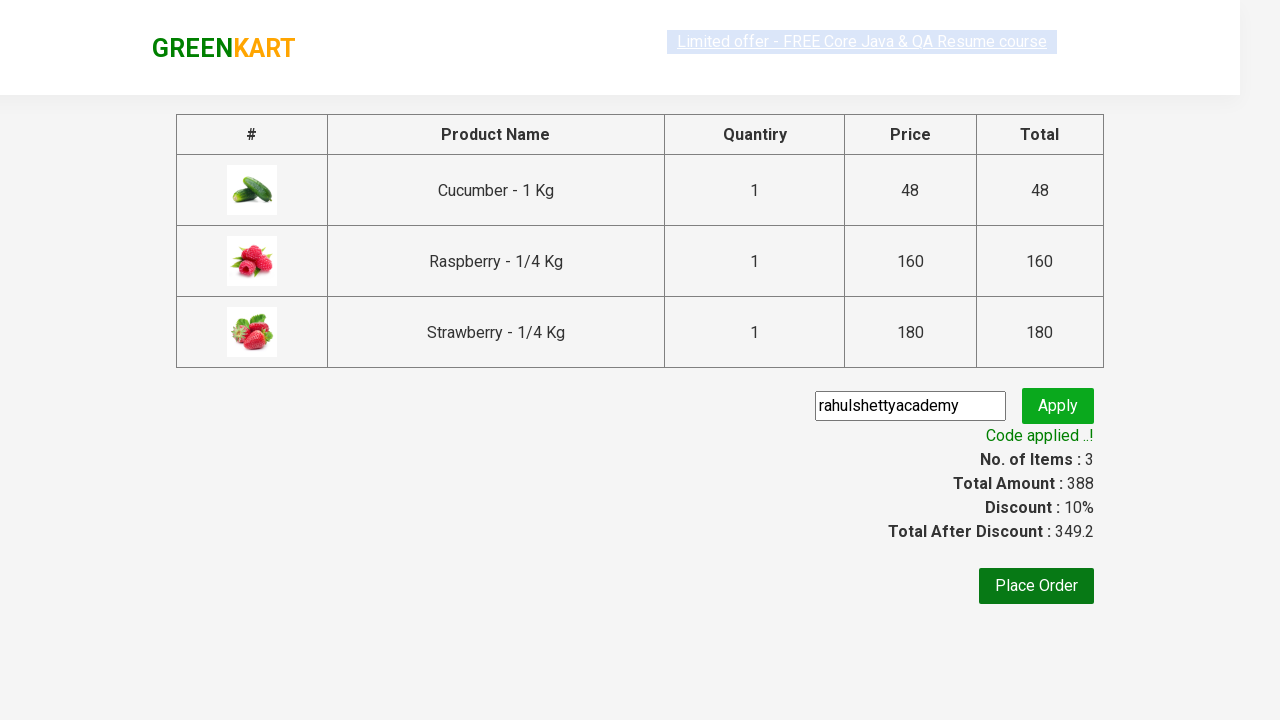